Tests adding multiple todo items to the list and verifies they appear correctly

Starting URL: https://demo.playwright.dev/todomvc

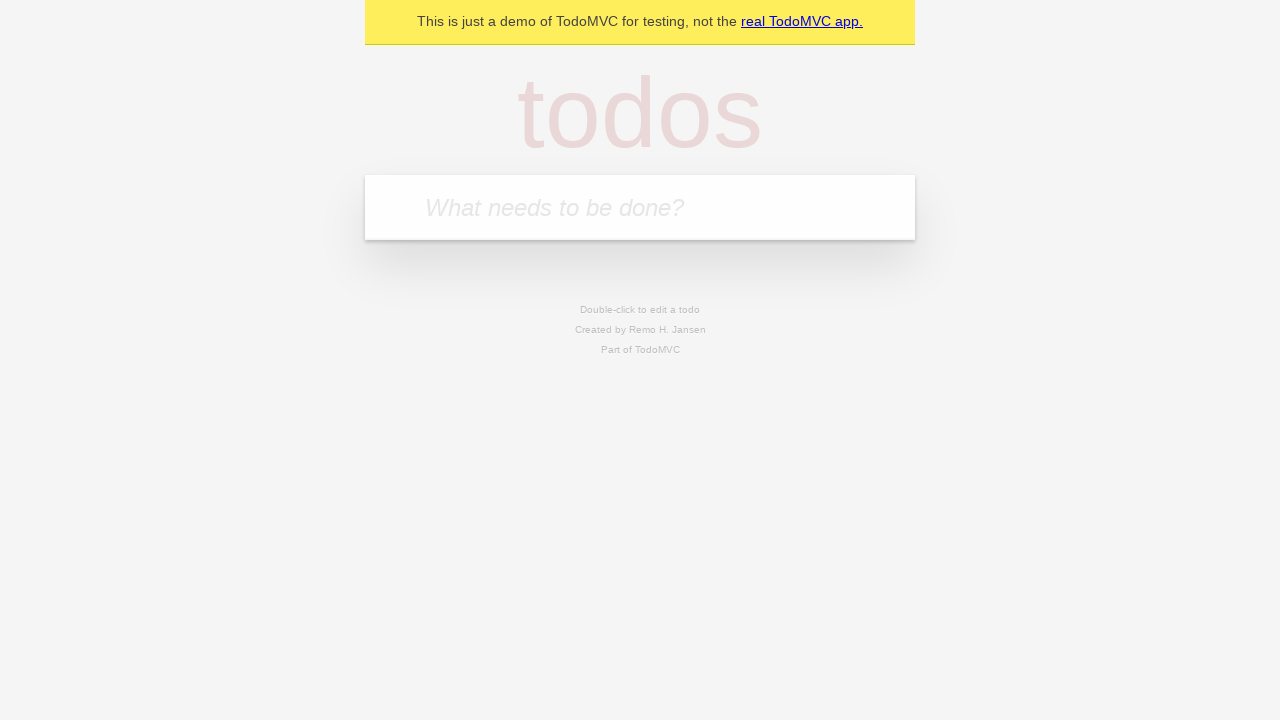

Filled todo input field with 'buy some cheese' on internal:attr=[placeholder="What needs to be done?"i]
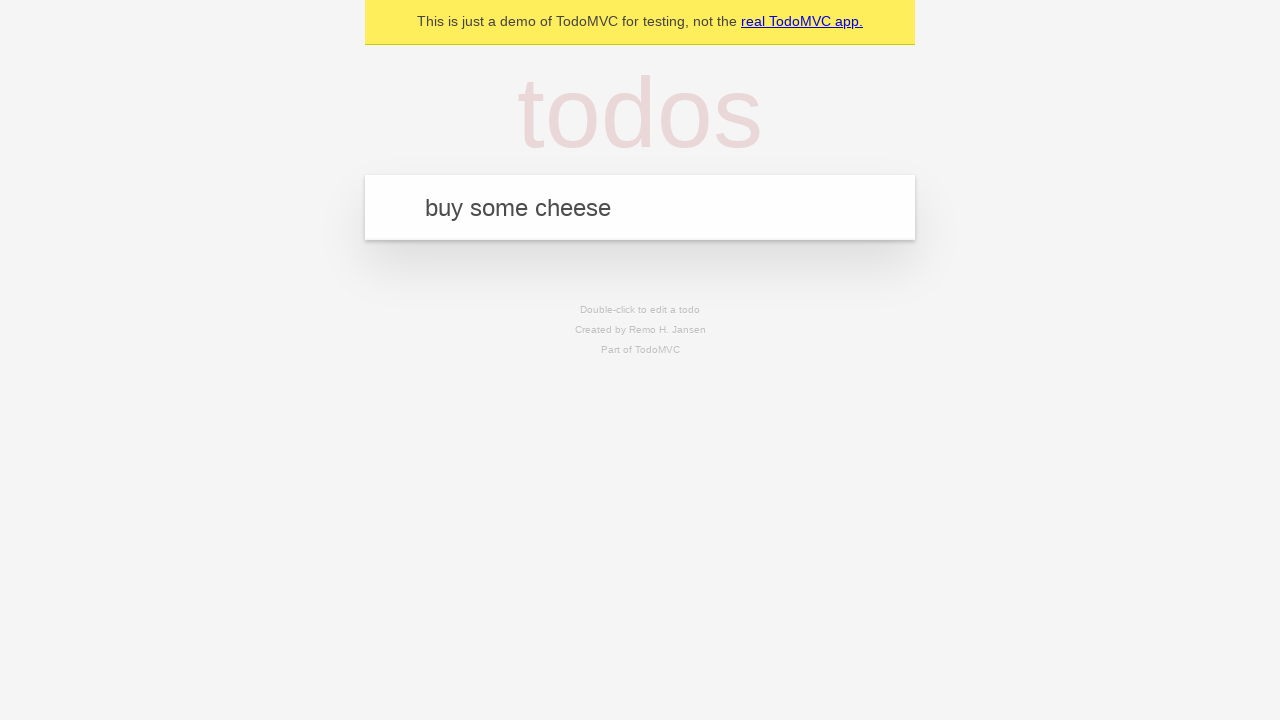

Pressed Enter to create first todo item on internal:attr=[placeholder="What needs to be done?"i]
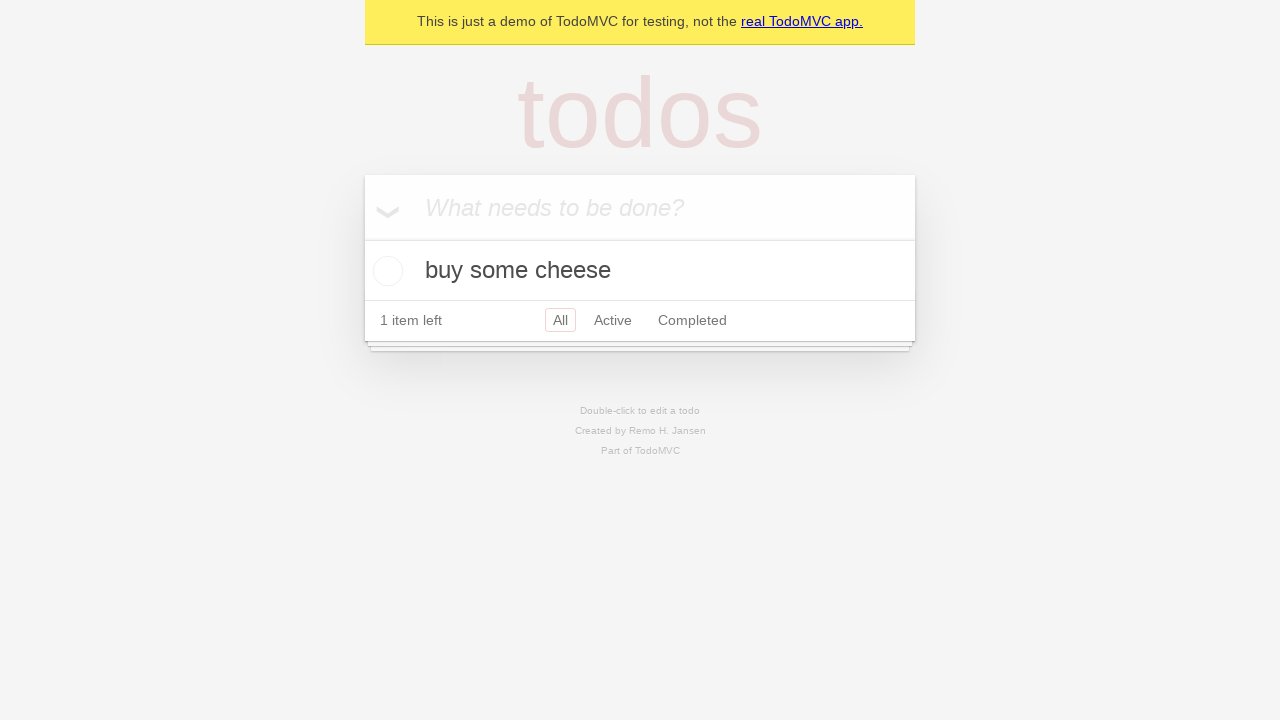

First todo item appeared on the page
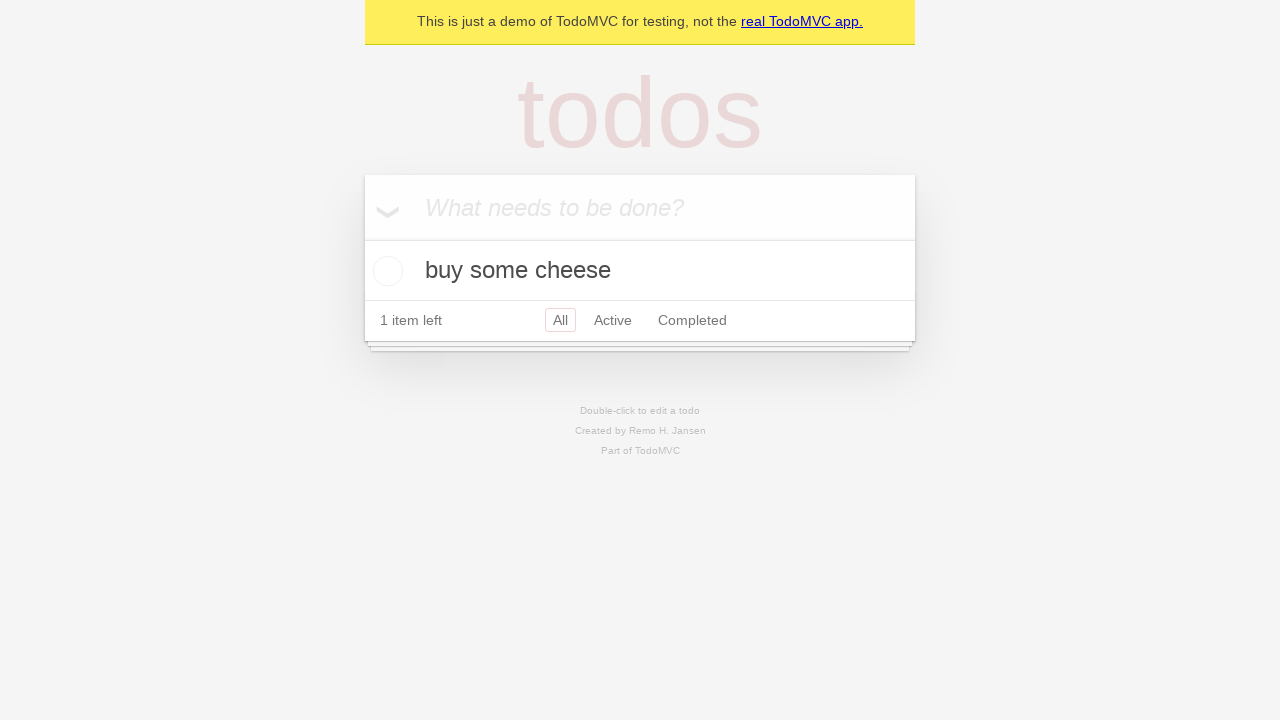

Filled todo input field with 'feed the cat' on internal:attr=[placeholder="What needs to be done?"i]
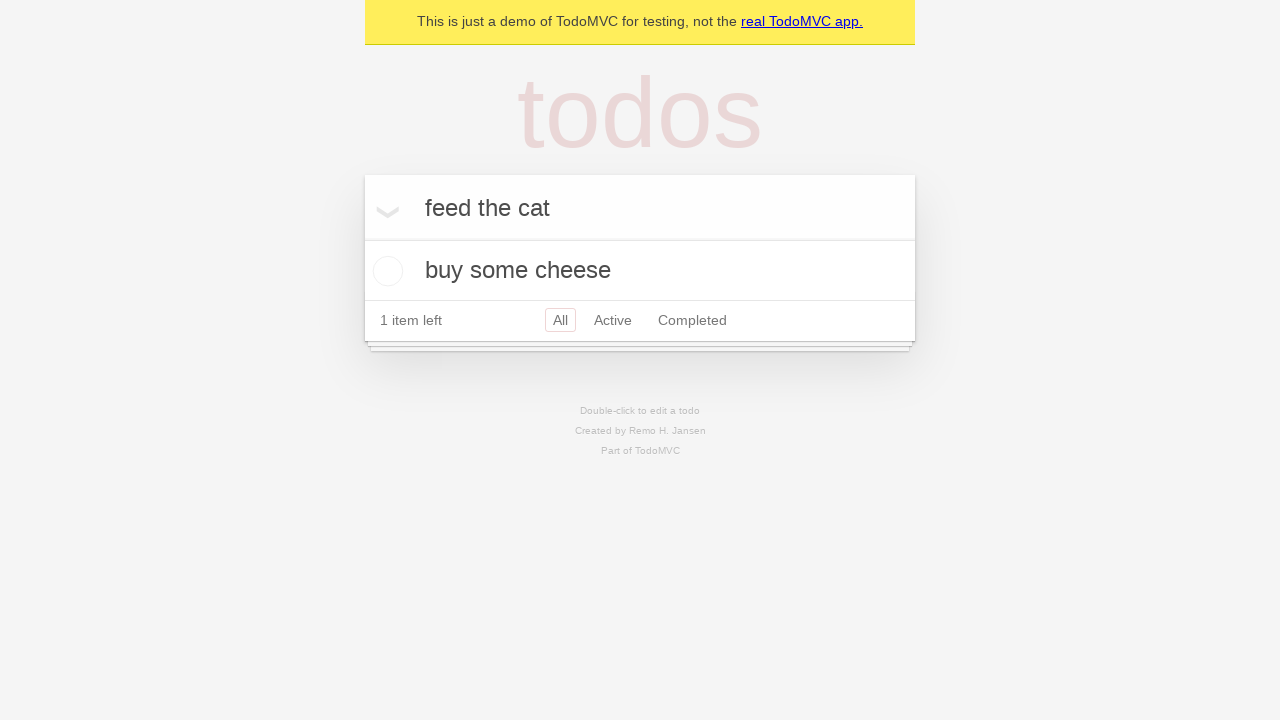

Pressed Enter to create second todo item on internal:attr=[placeholder="What needs to be done?"i]
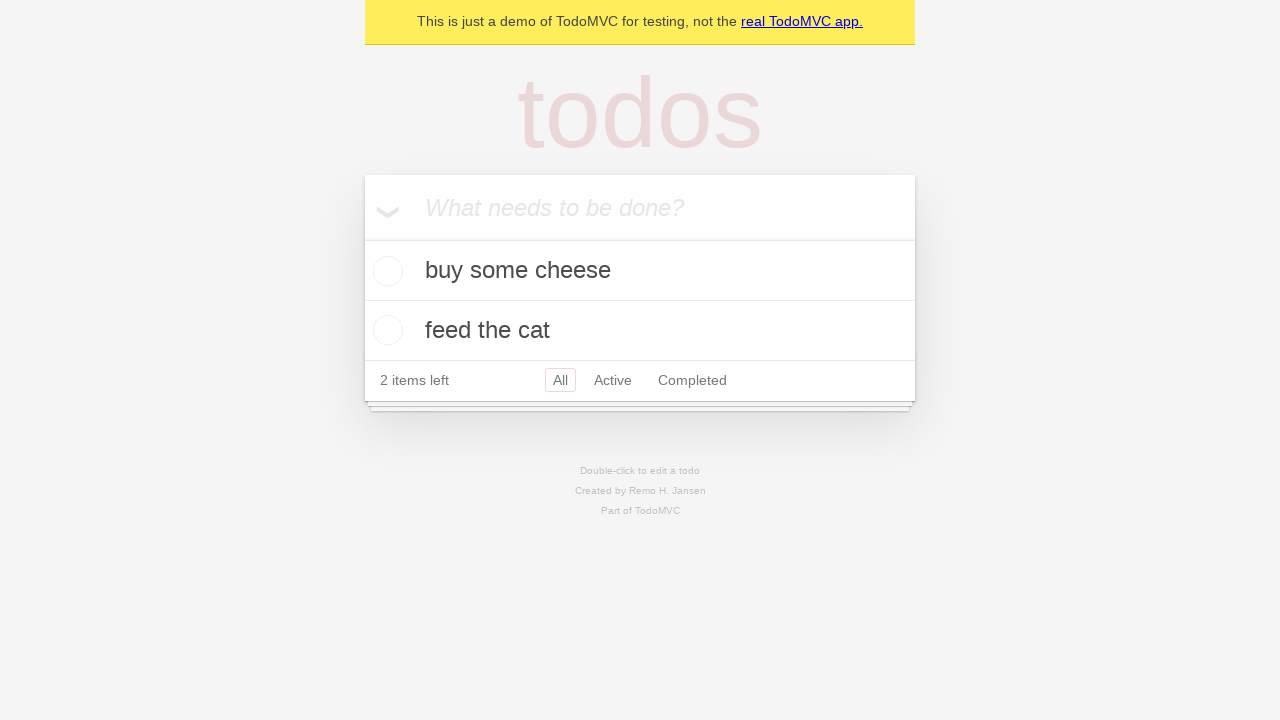

Both todo items are now visible on the page
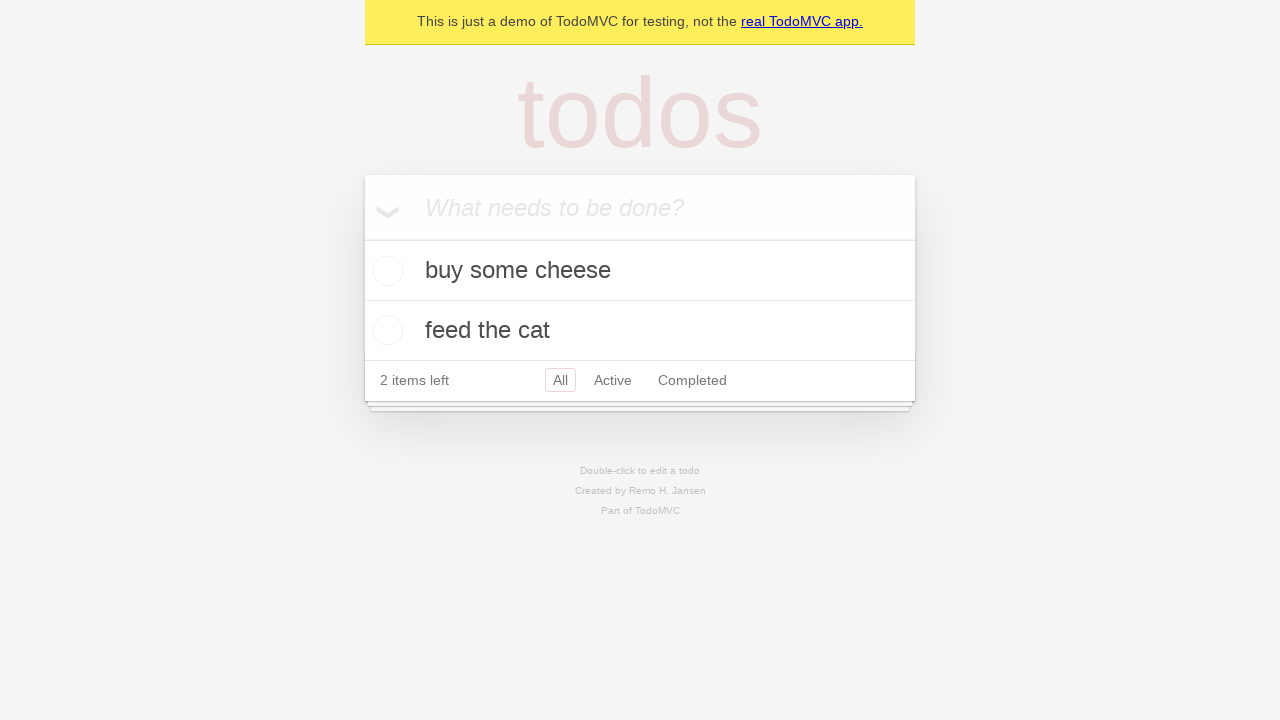

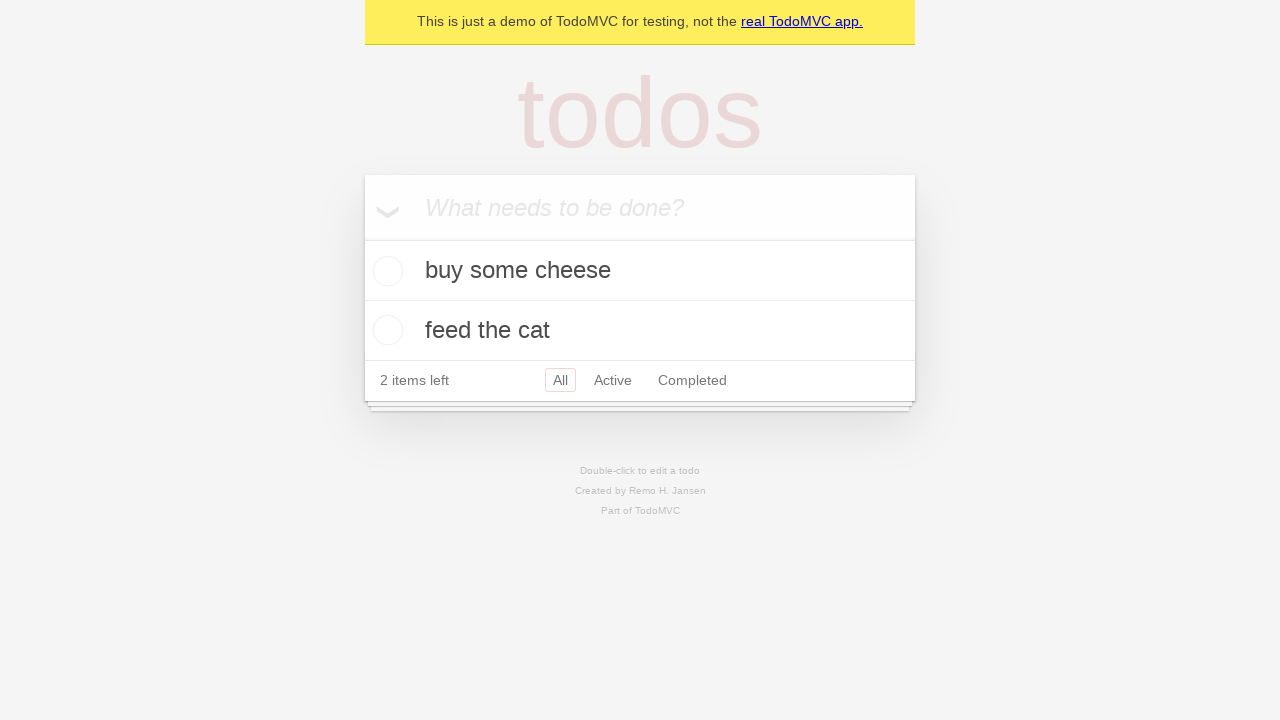